Tests form filling functionality on a demo QA practice form by entering personal information including name, email, mobile number, date of birth, subjects, address, state and city fields.

Starting URL: https://demoqa.com/automation-practice-form

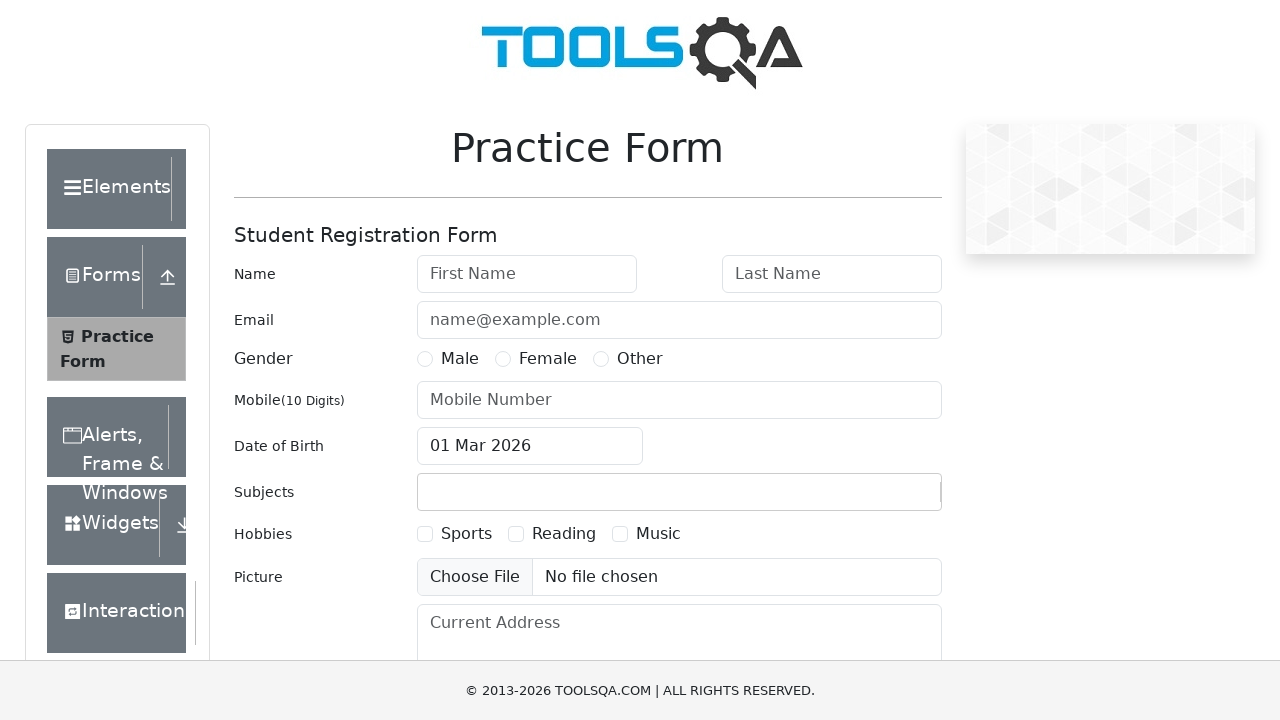

Filled first name field with 'Sergey' on internal:attr=[placeholder="First Name"i]
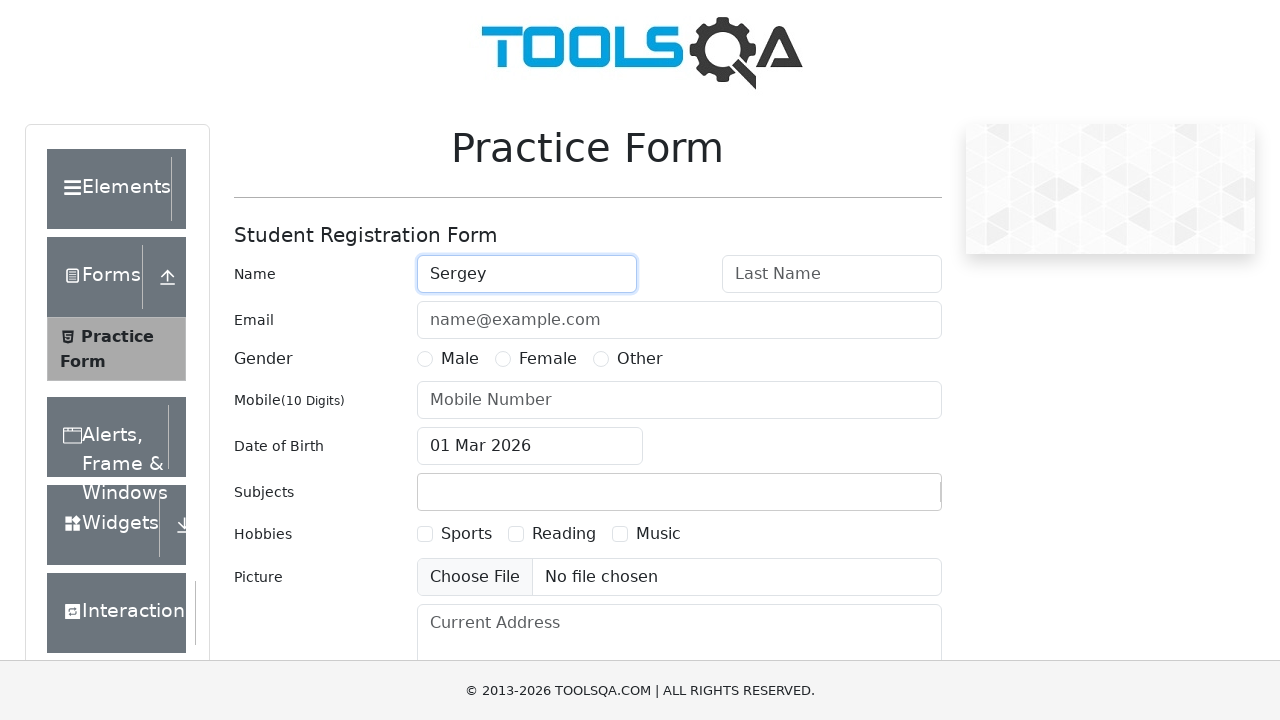

Filled last name field with 'Kostichev' on internal:attr=[placeholder="Last Name"i]
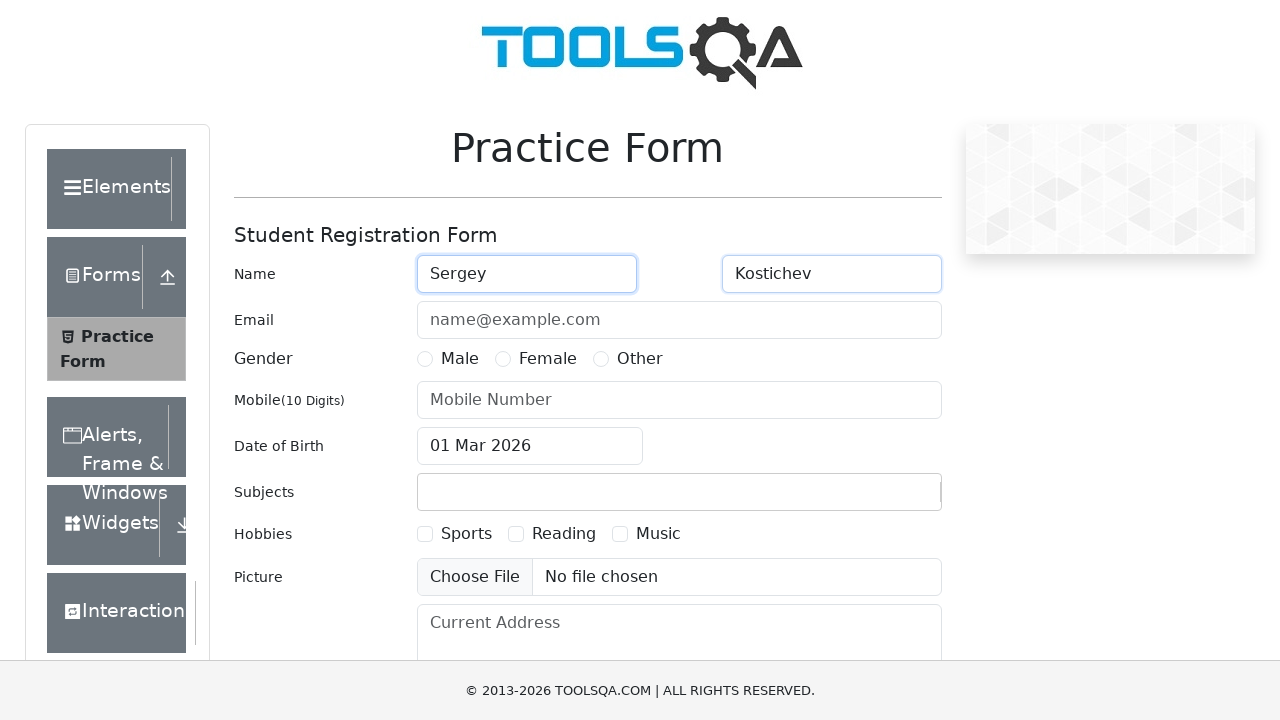

Filled email field with 'sergey.kostichev@gmail.com' on internal:attr=[placeholder="name@example.com"i]
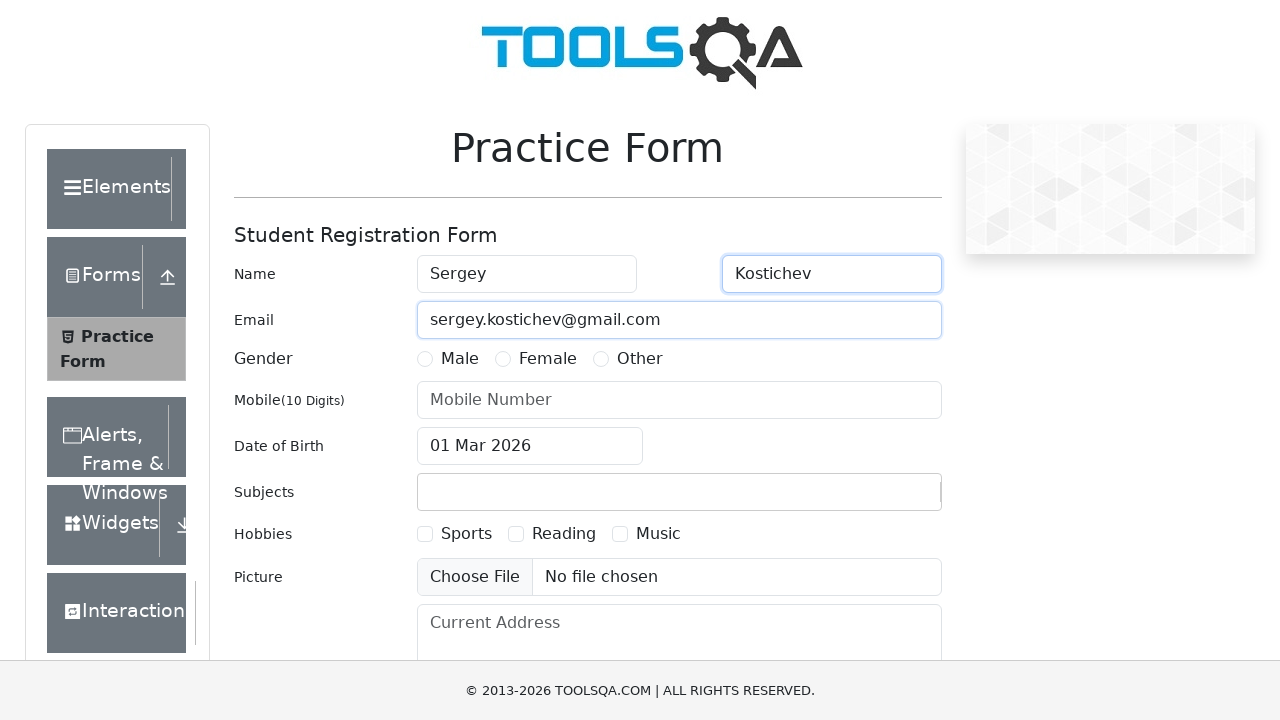

Filled mobile number field with '6666688998' on internal:attr=[placeholder="Mobile Number"i]
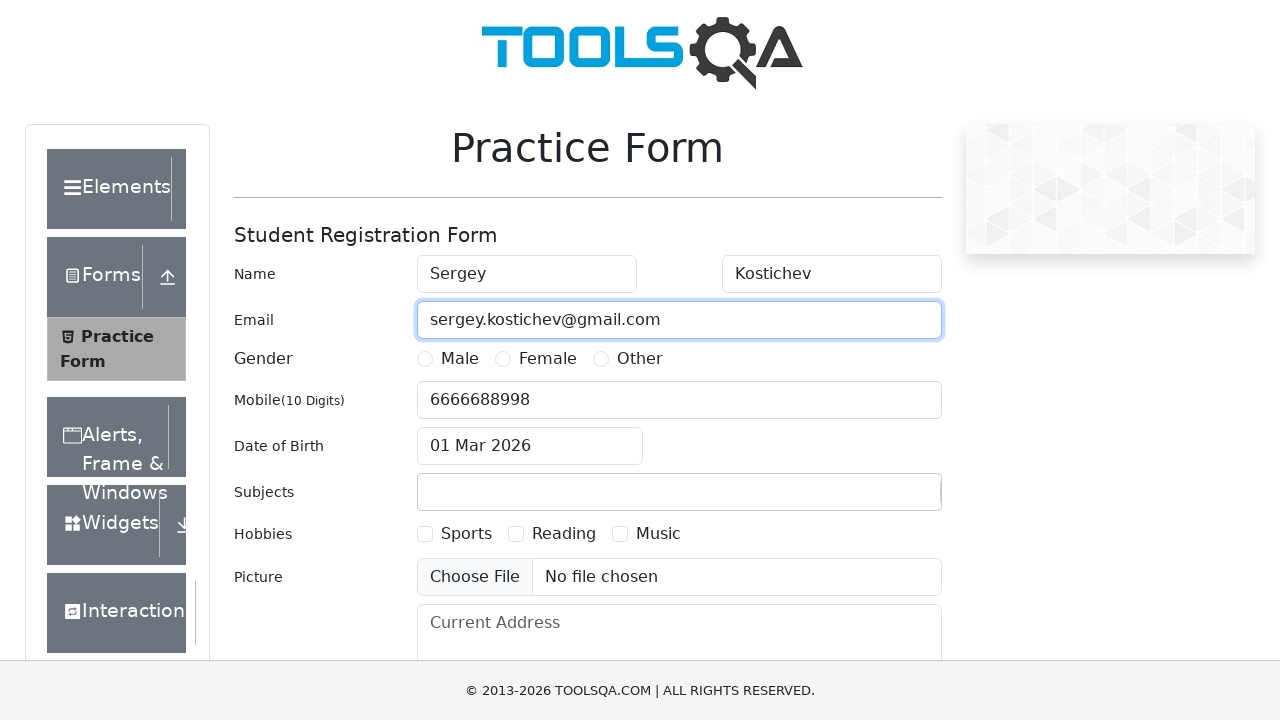

Filled date of birth field with '28 Feb 1989' on #dateOfBirthInput
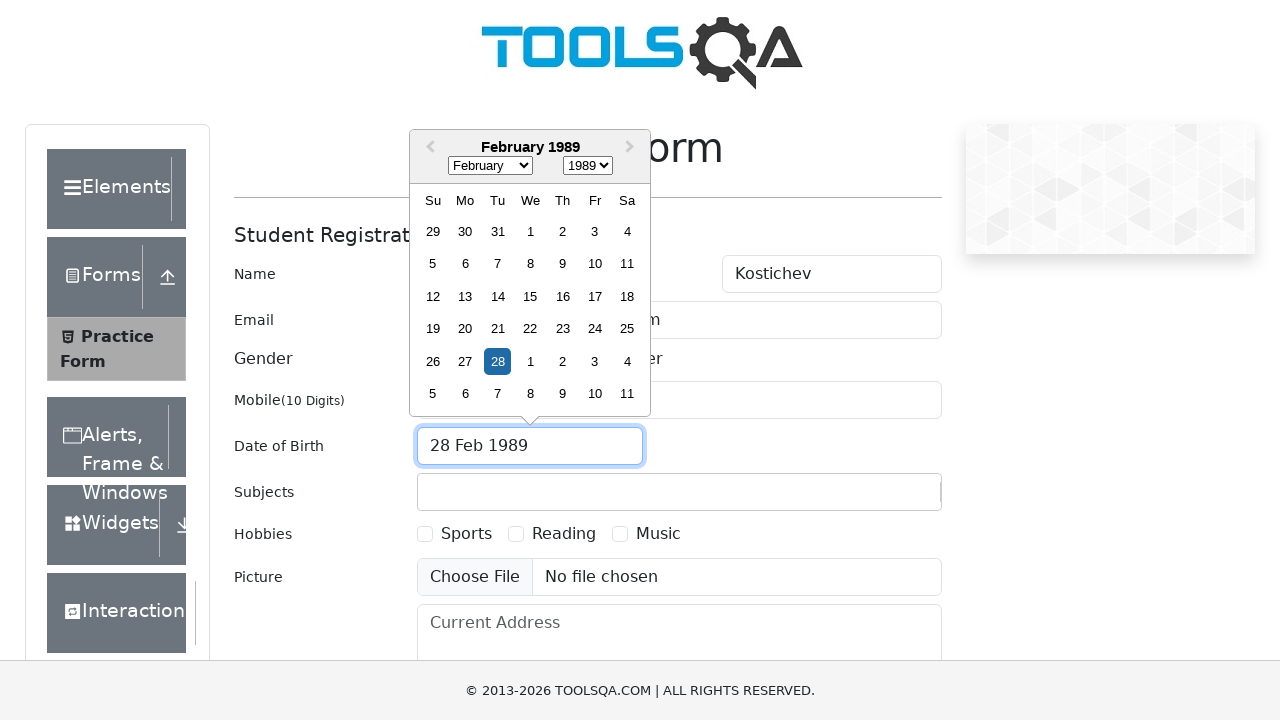

Clicked on subjects input field at (430, 492) on #subjectsInput
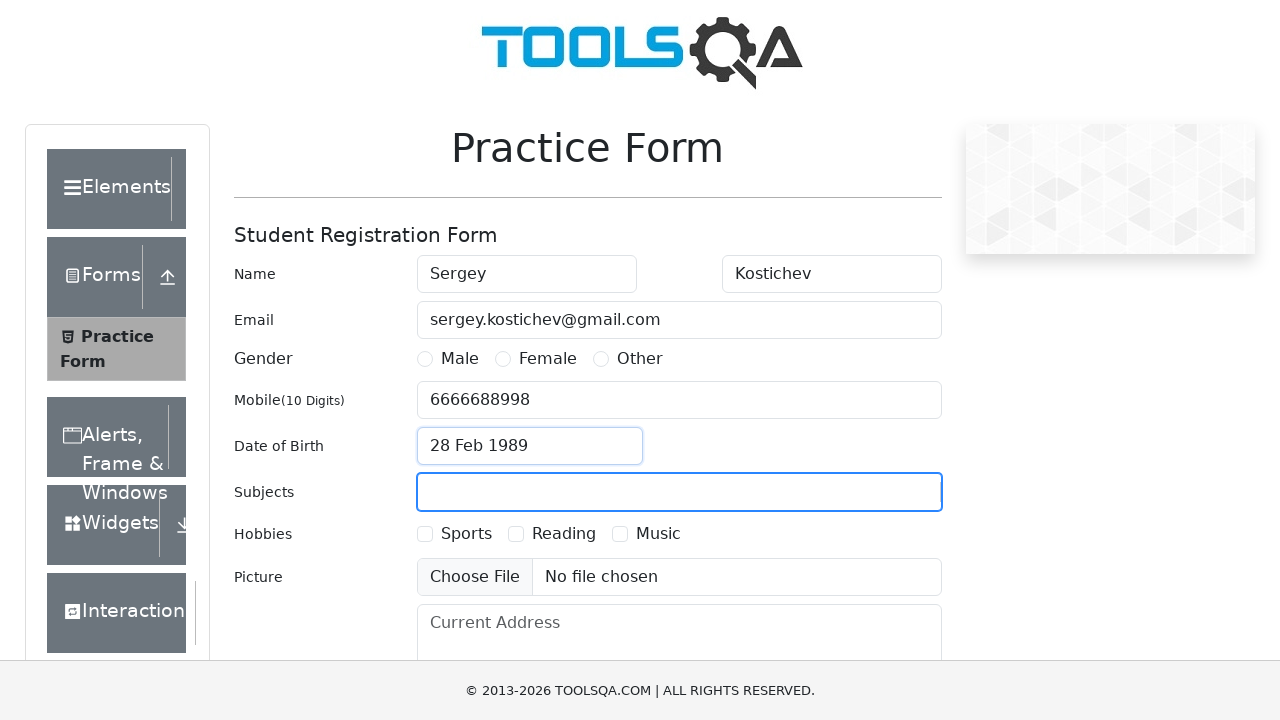

Filled subjects field with 'Maths' on #subjectsInput
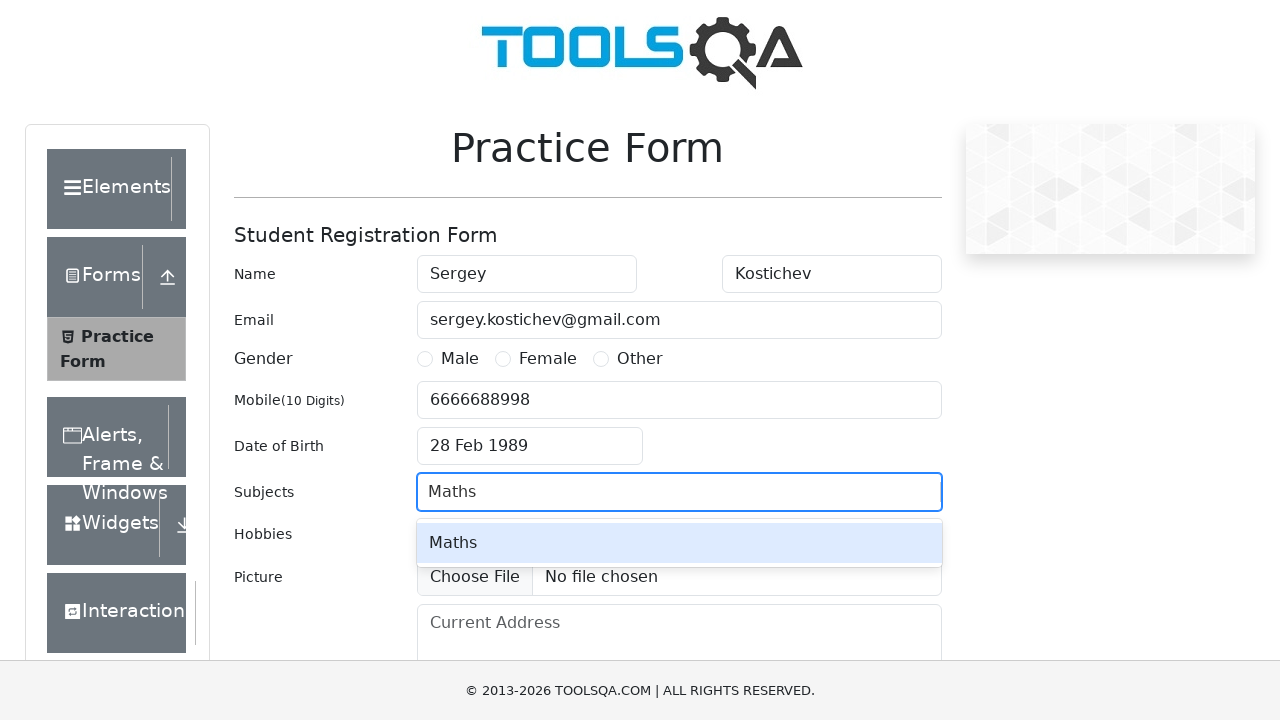

Pressed Enter to confirm subject selection on #subjectsInput
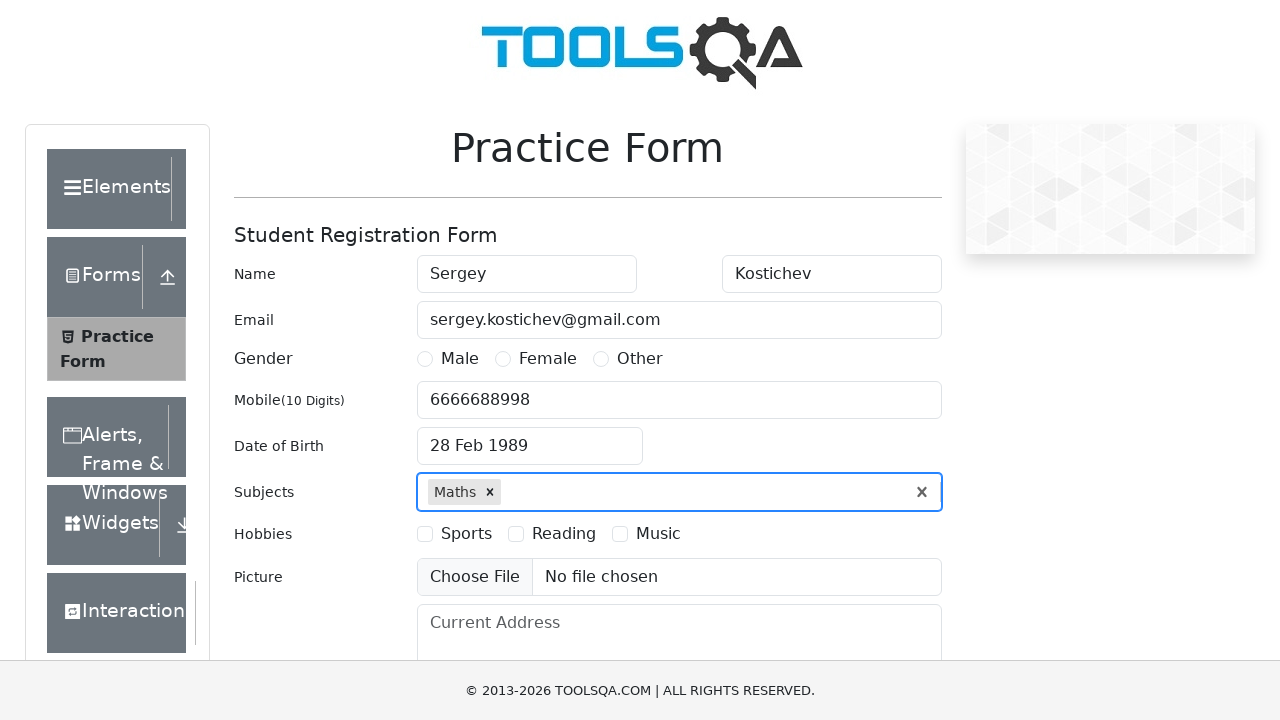

Filled current address field with 'Home sweet home' on internal:attr=[placeholder="Current Address"i]
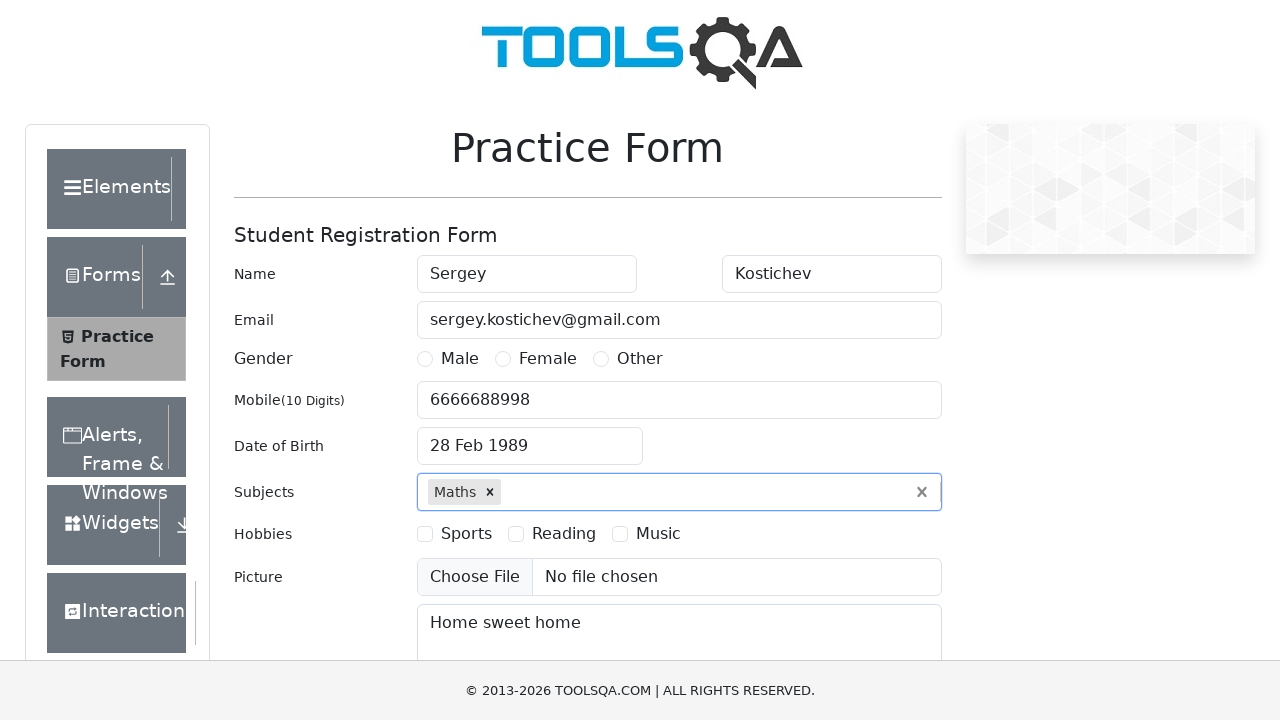

Clicked on state dropdown field at (527, 437) on #state
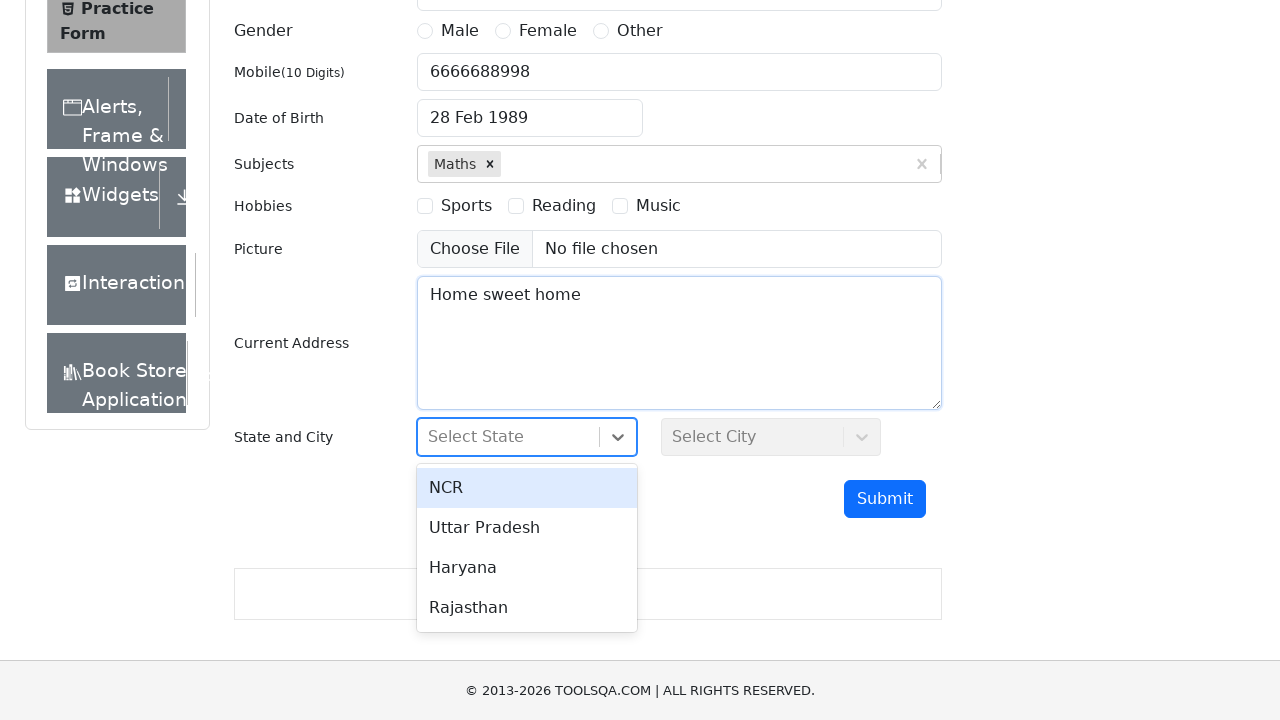

Typed 'ncr' in state field to select NCR state
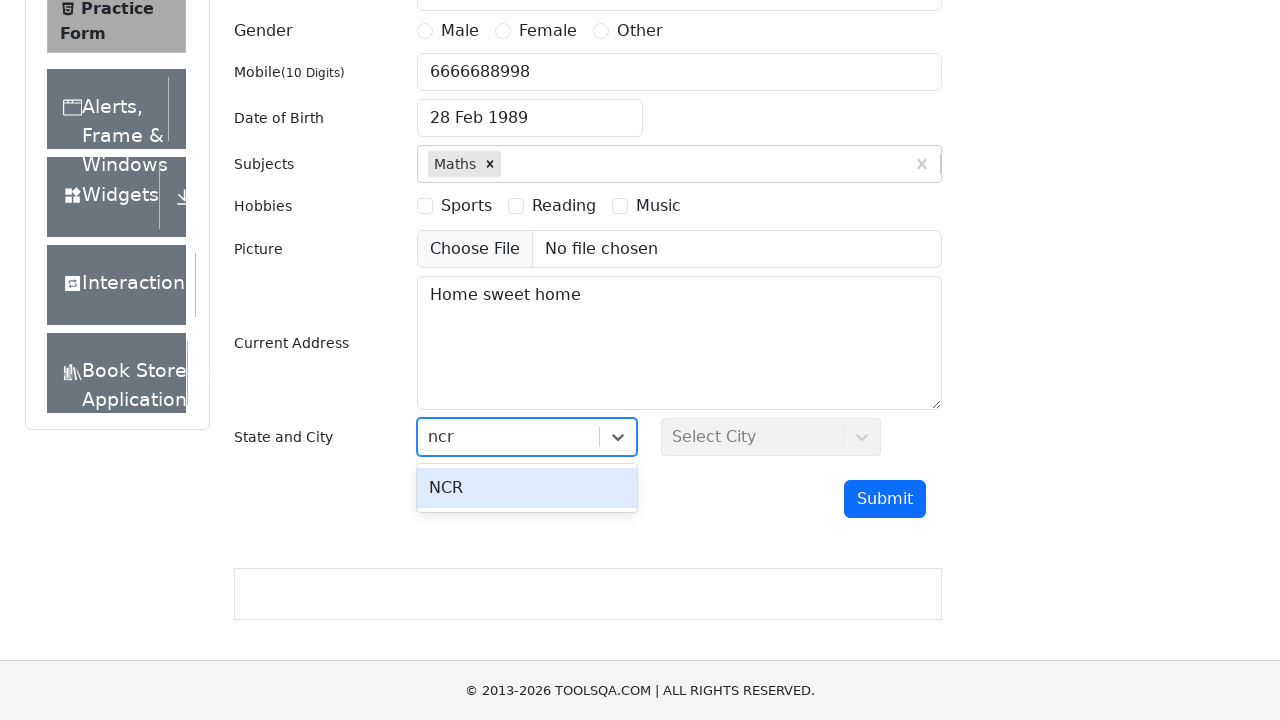

Pressed Enter to confirm state selection on #state
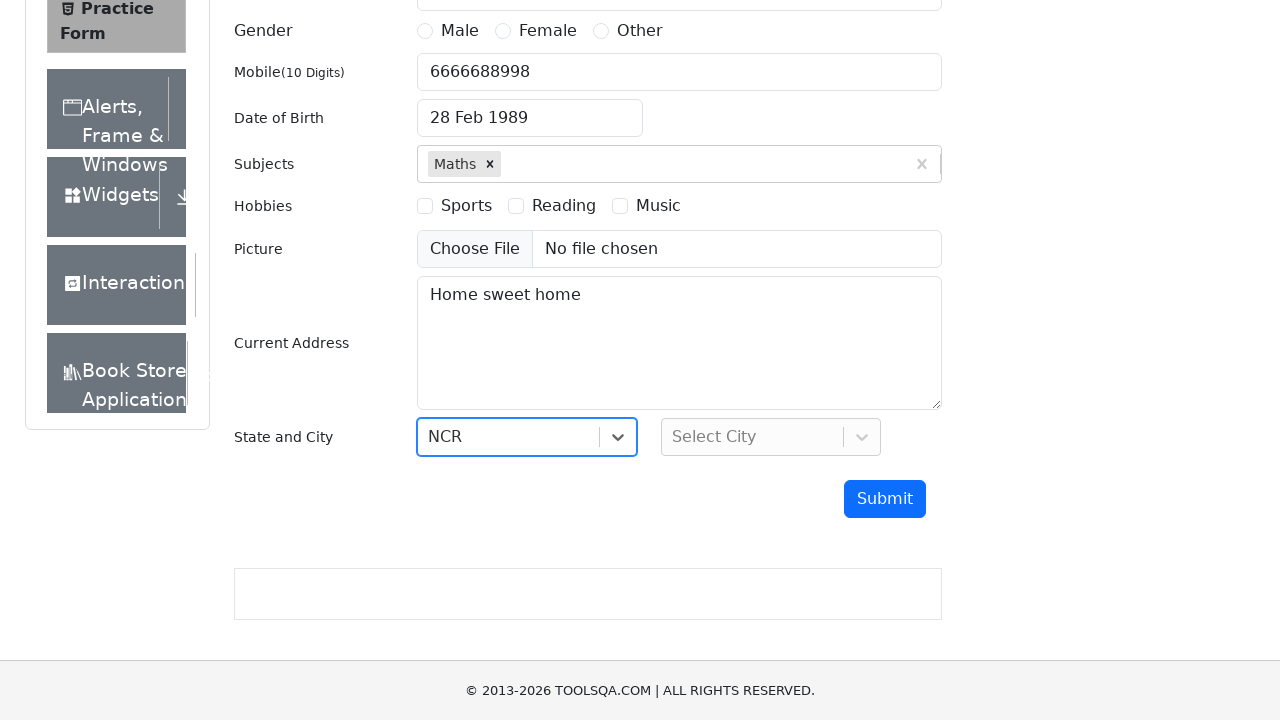

Clicked on city dropdown field at (771, 437) on #city
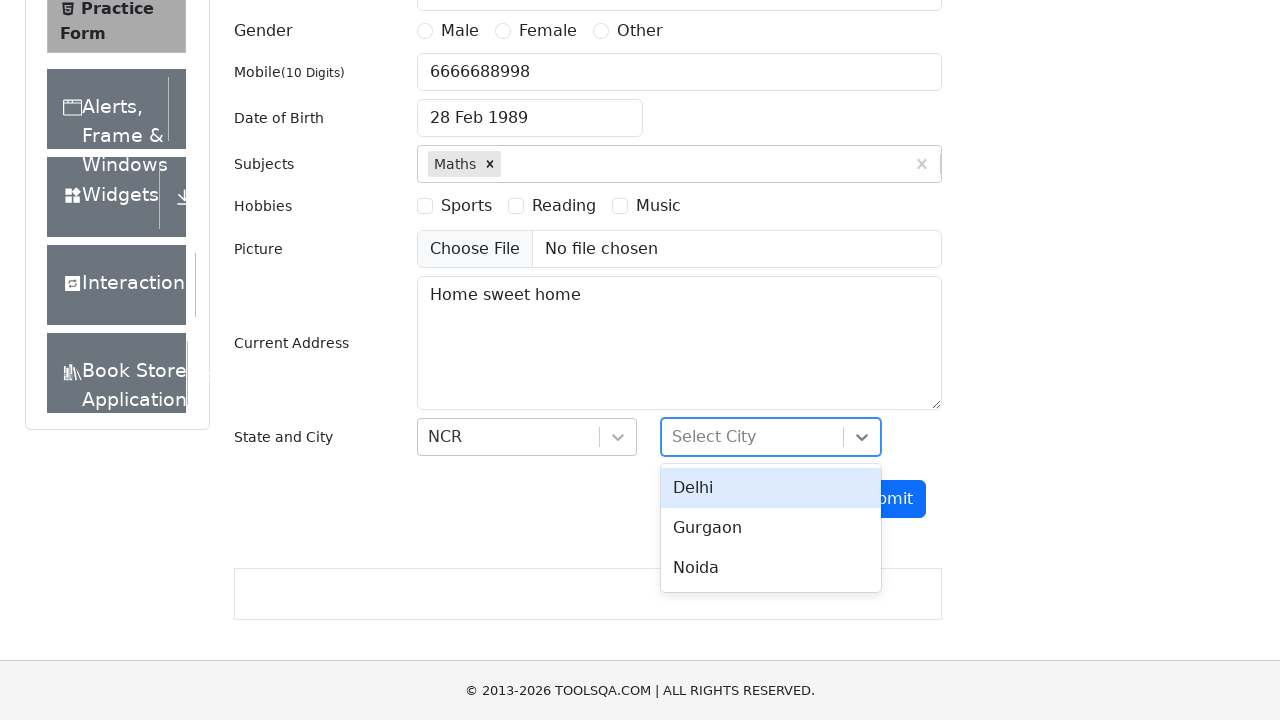

Typed 'Delhi' in city field to select Delhi city
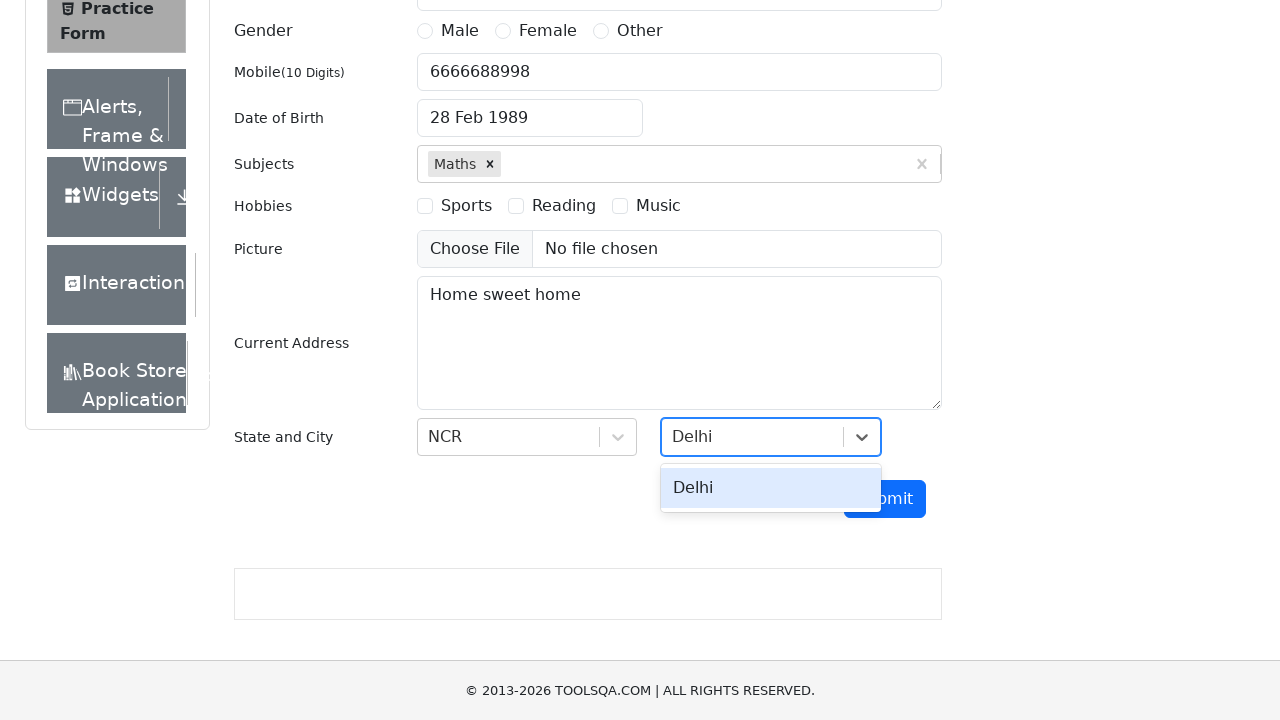

Pressed Enter to confirm city selection on #city
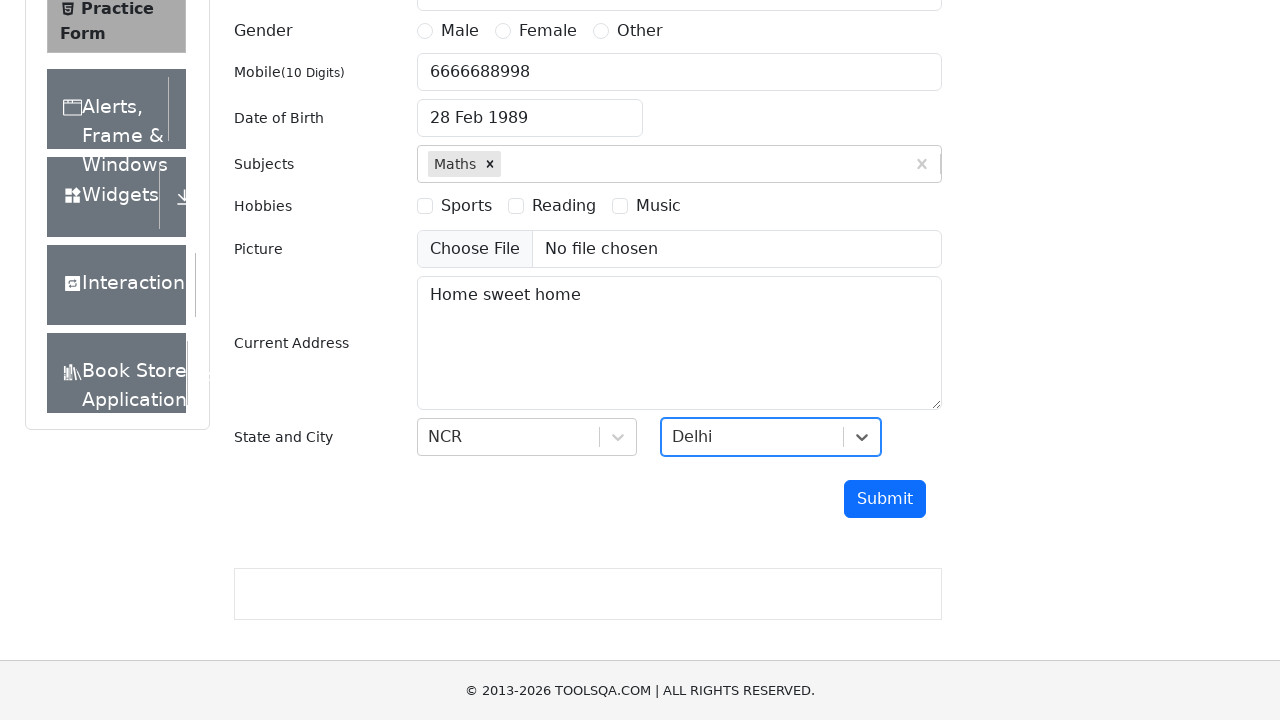

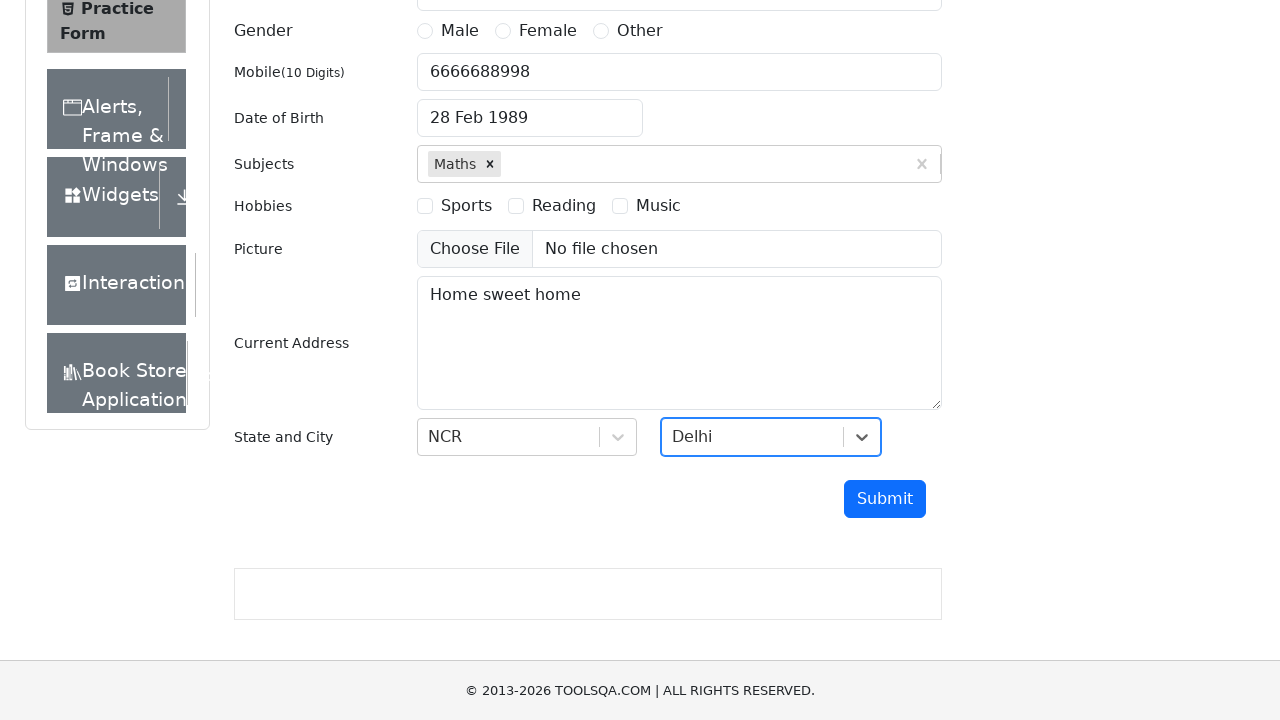